Tests handling iframes by switching to a frame and reading content

Starting URL: https://demoqa.com/frames

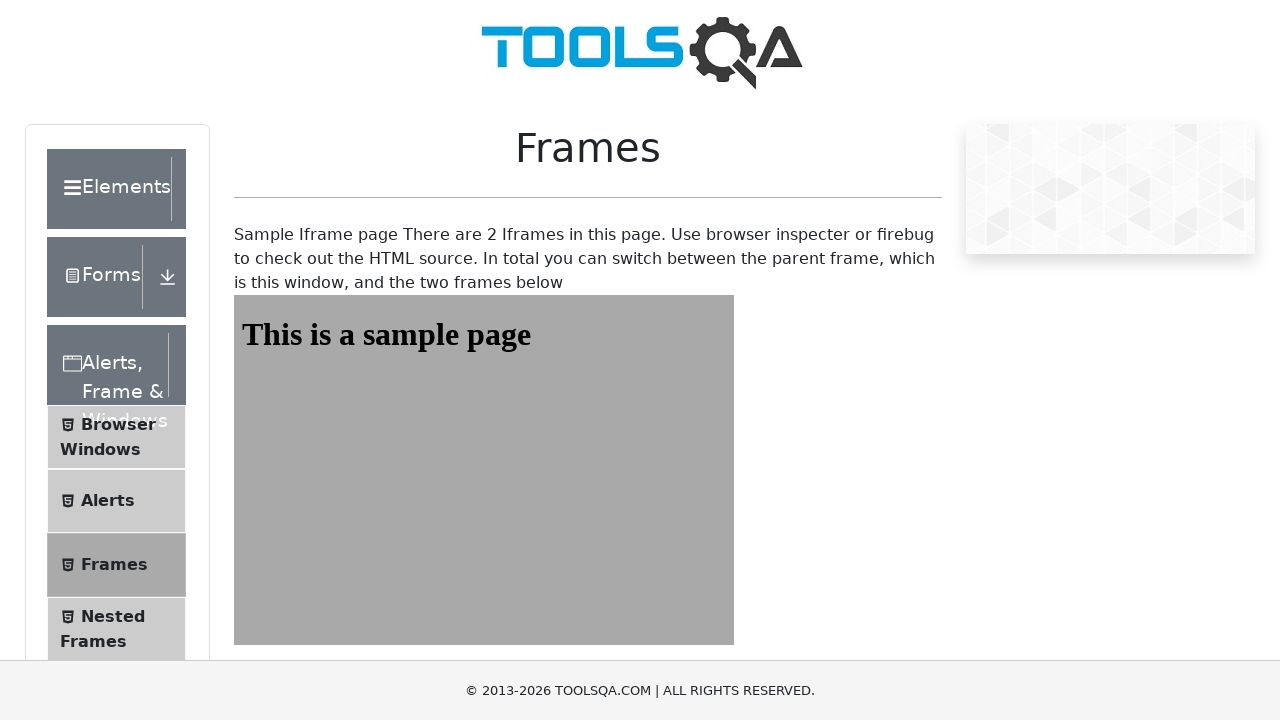

Navigated to https://demoqa.com/frames
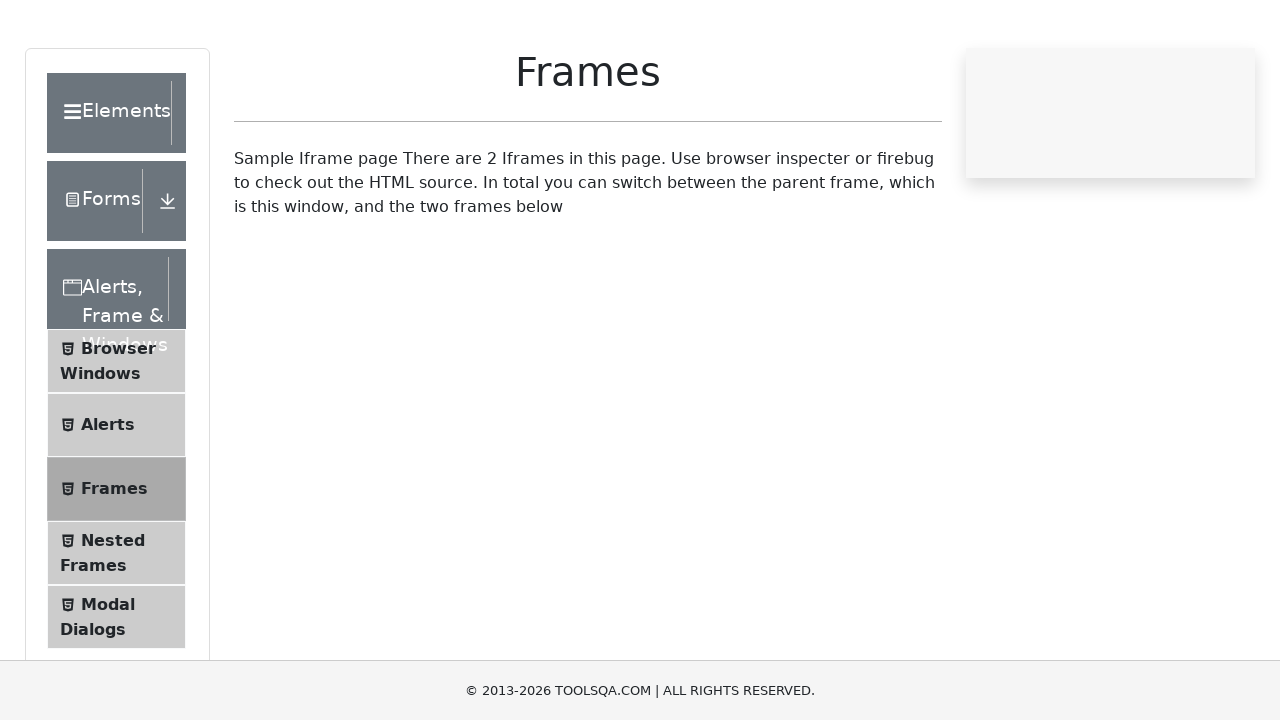

Located iframe with id 'frame1'
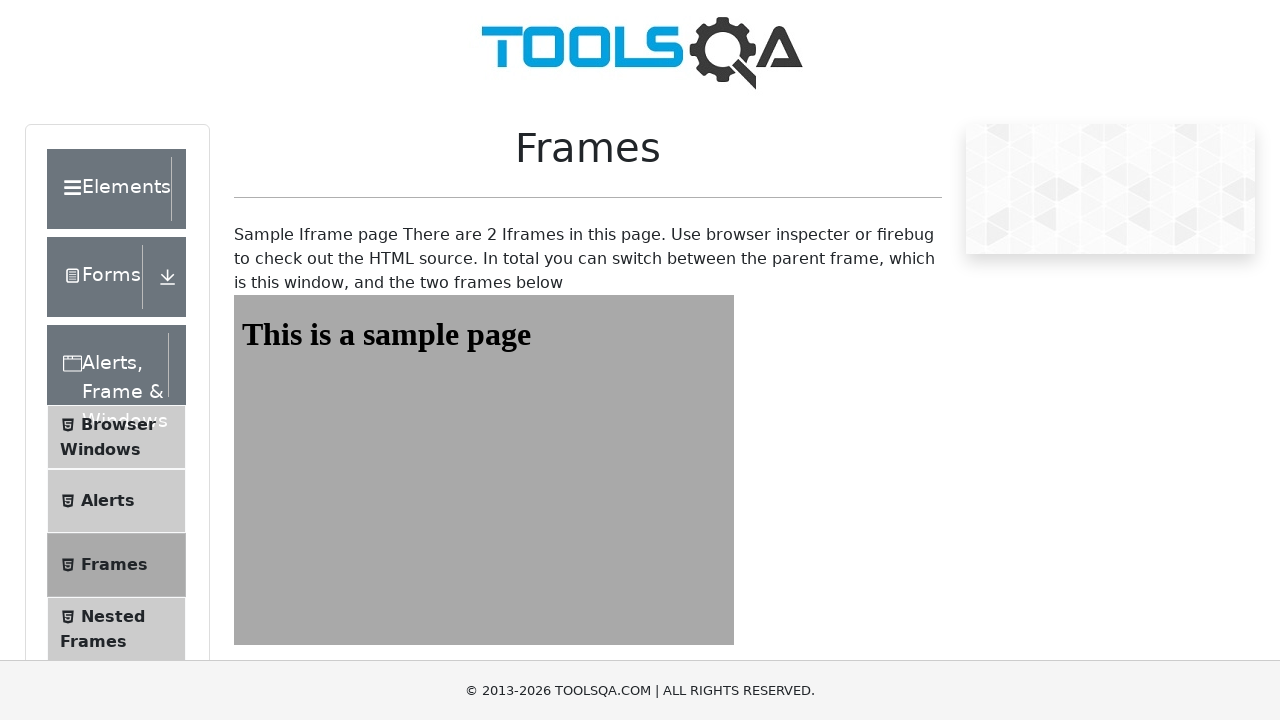

Read text content from iframe: 'This is a sample page'
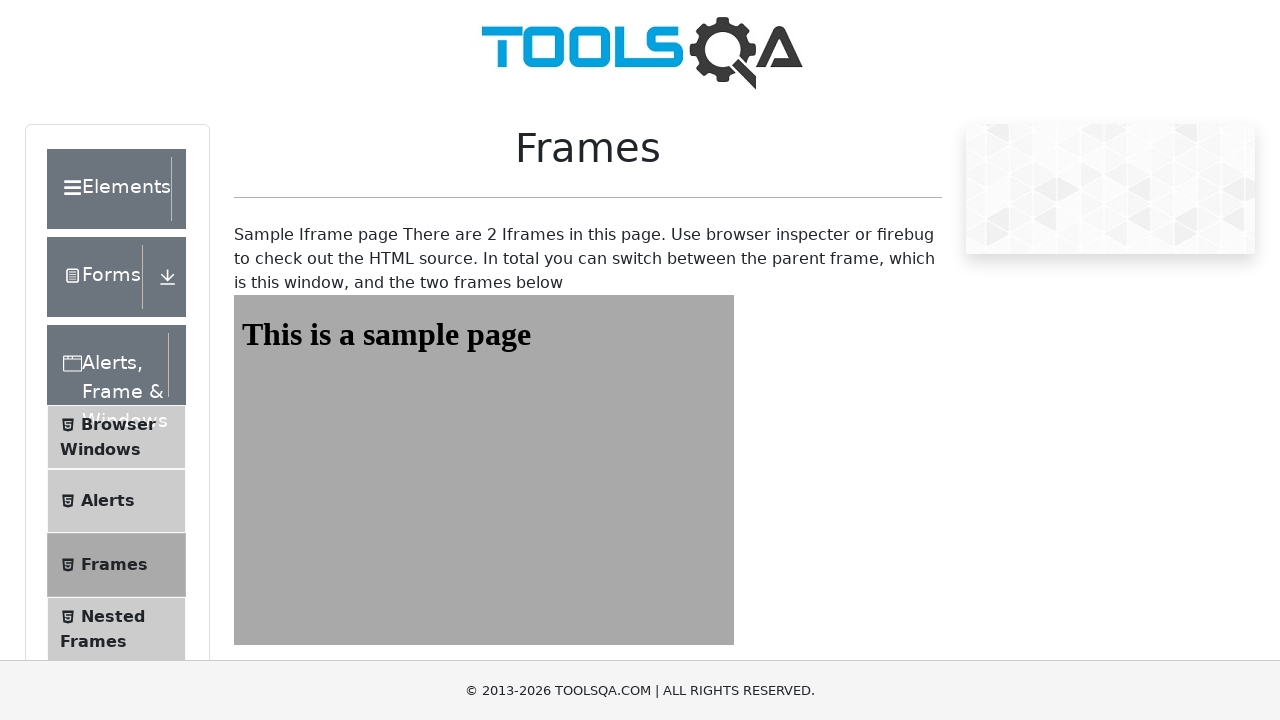

Printed iframe text content
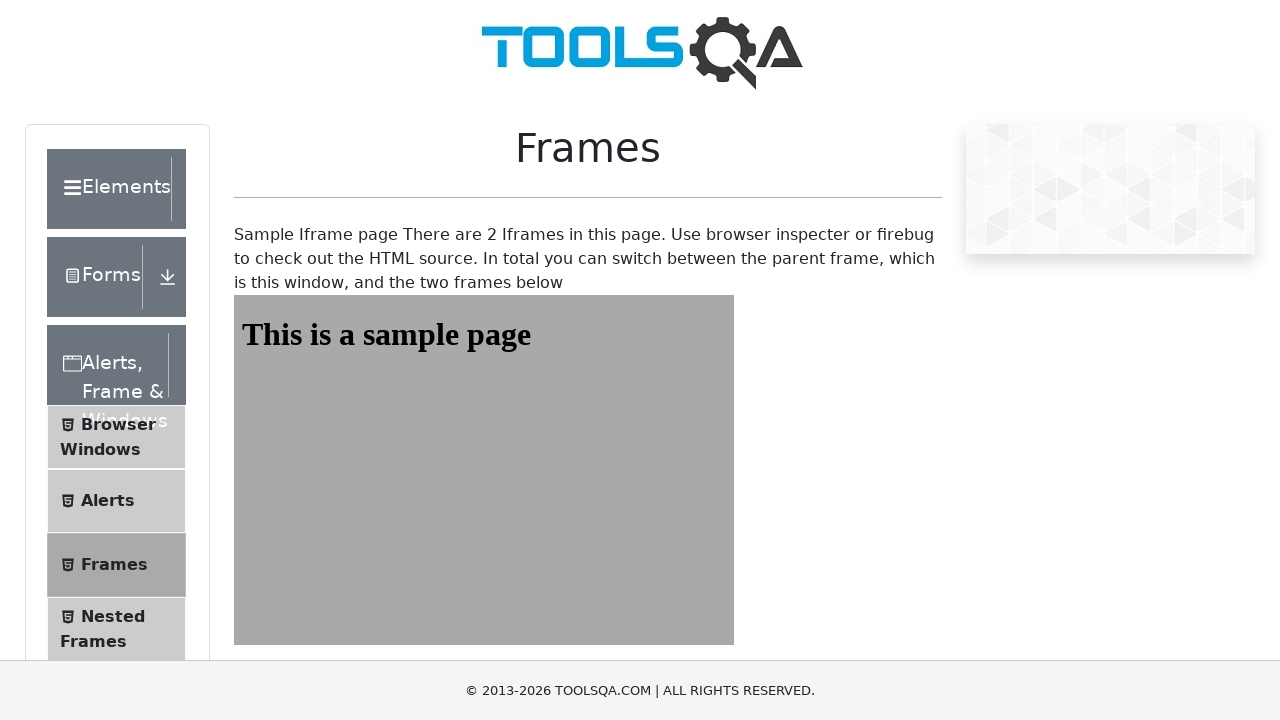

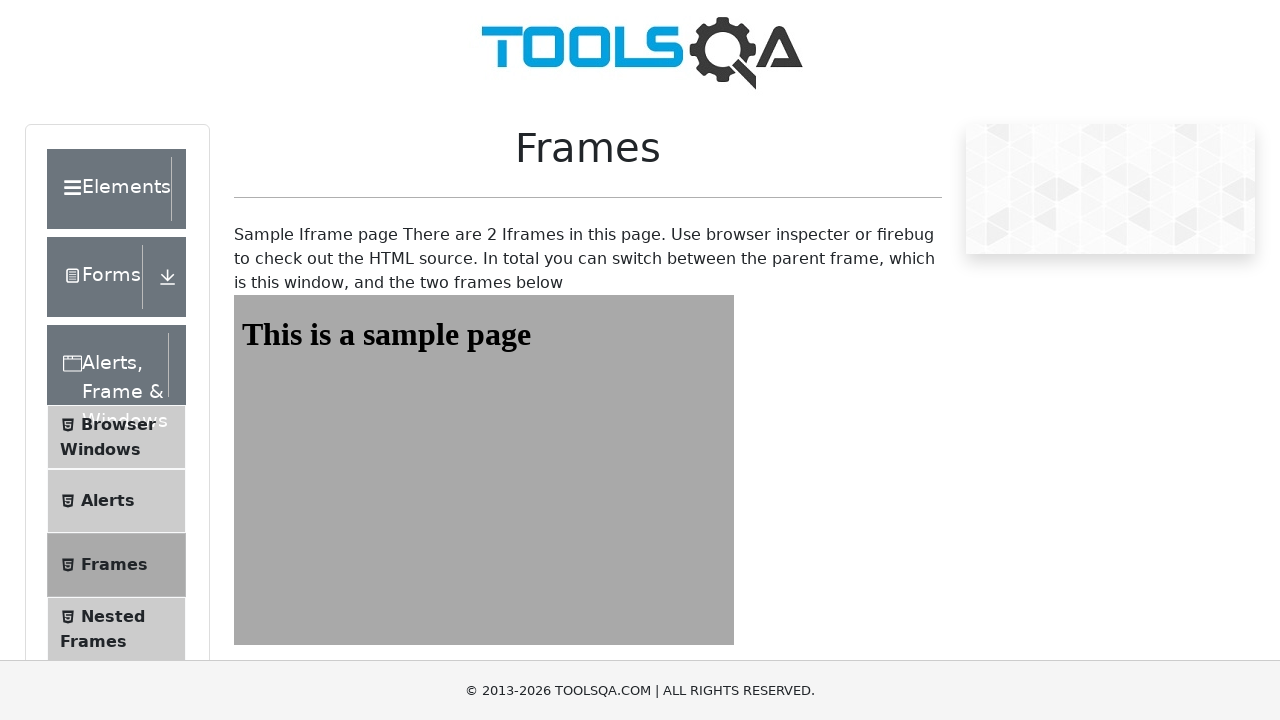